Tests keyboard shortcuts functionality by typing text in a name field, selecting all with Ctrl+A, copying with Ctrl+C, and pasting into a comments field with Ctrl+V

Starting URL: http://softwaretesting-guru.blogspot.com/p/blog-page.html

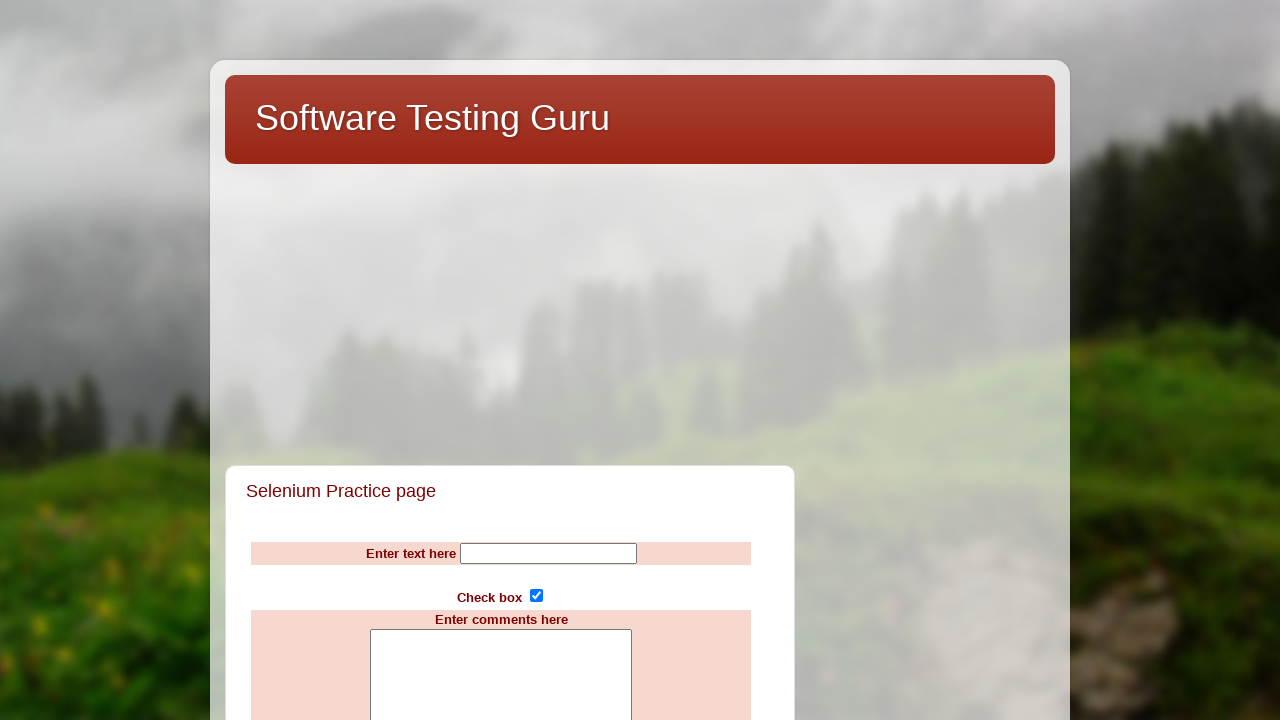

Filled Name field with 'Shaikh Rehan Ahmed' on input[name='Name']
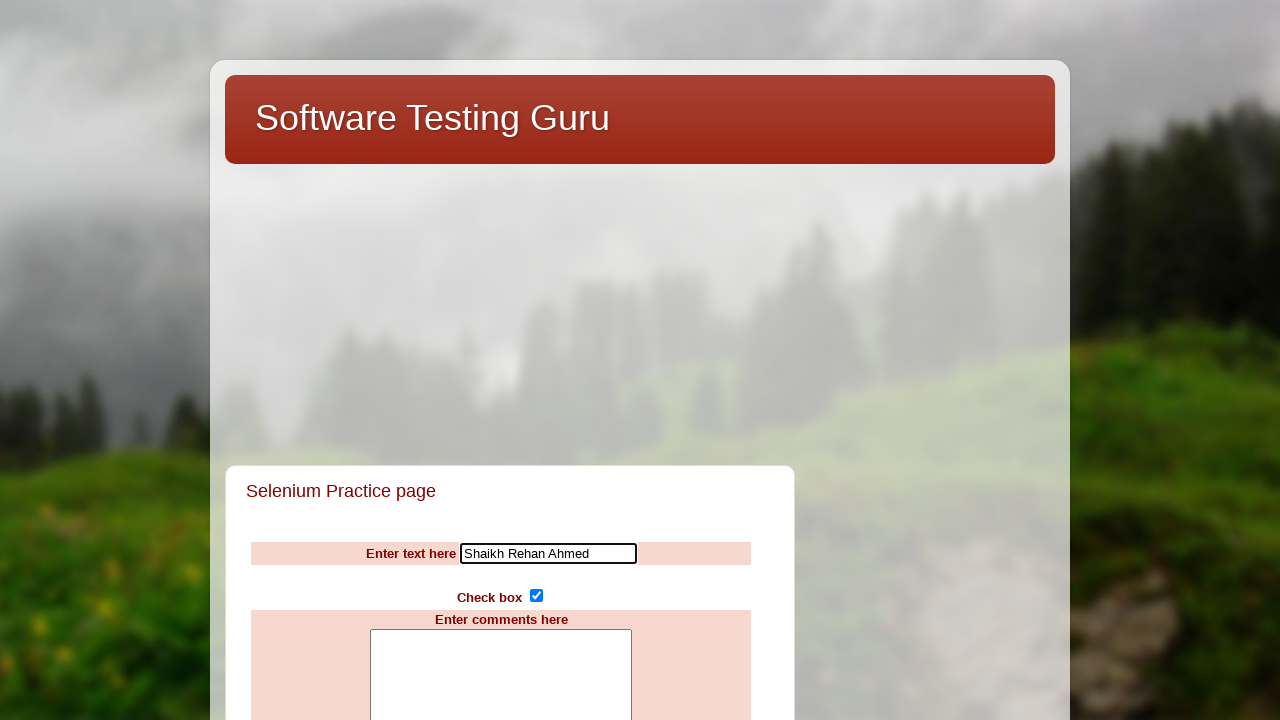

Clicked on Name field to focus it at (548, 554) on input[name='Name']
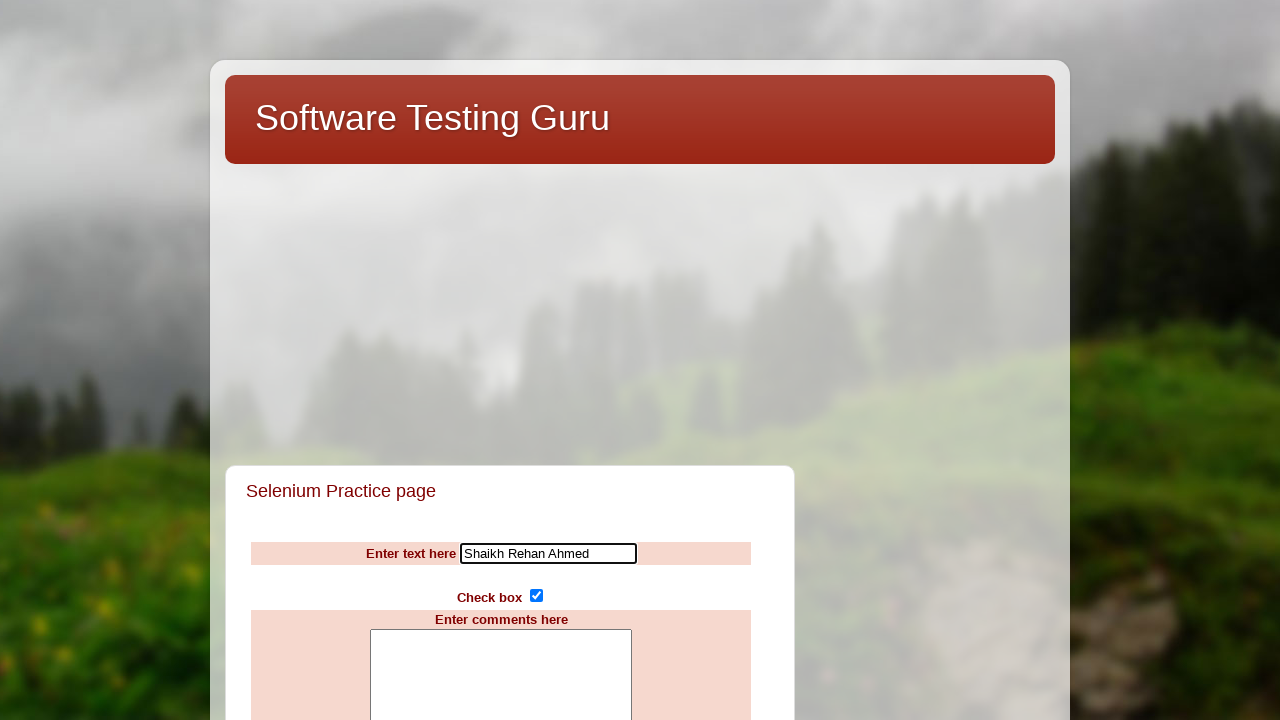

Pressed Ctrl+A to select all text in Name field
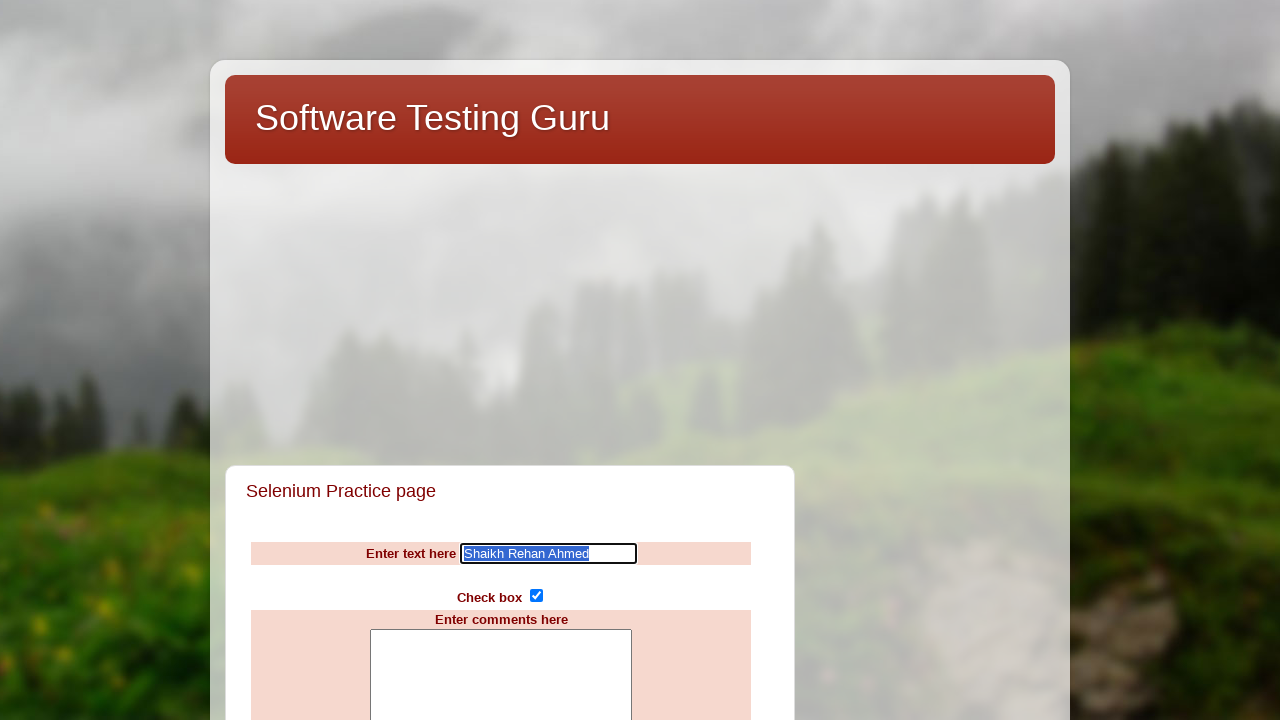

Pressed Ctrl+C to copy selected text
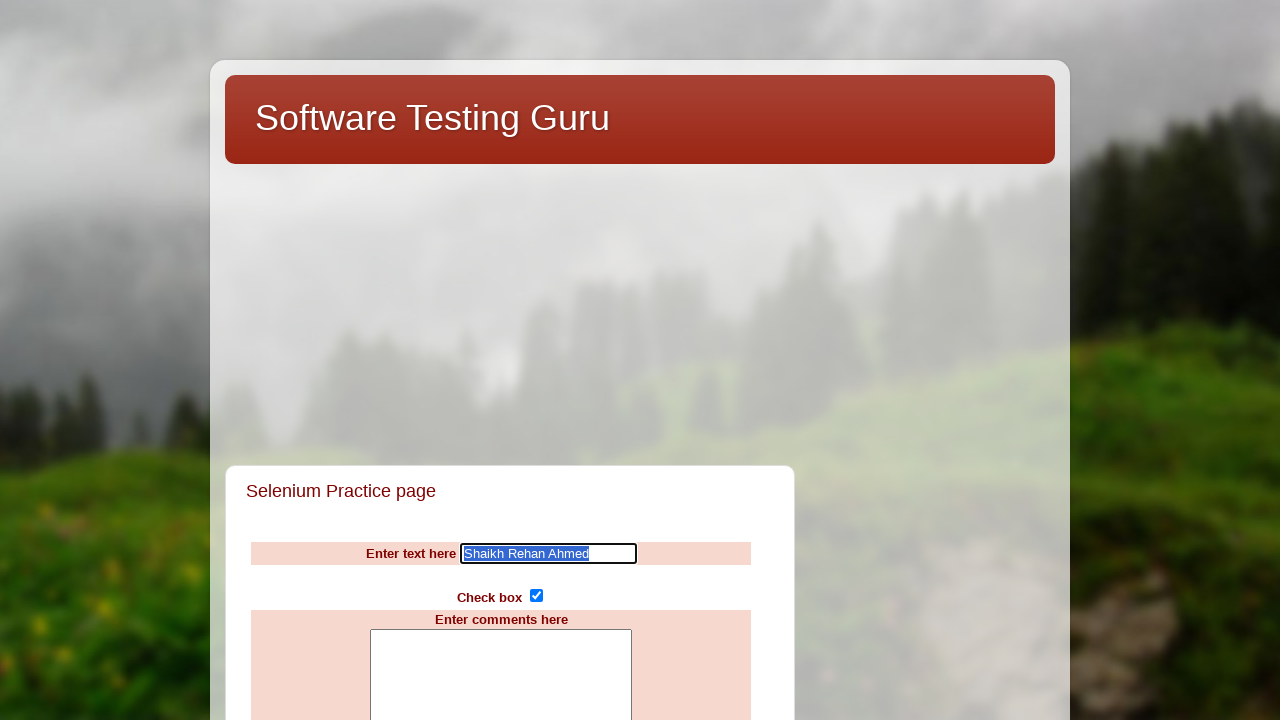

Clicked on comments field to focus it at (501, 665) on textarea[name='comments']
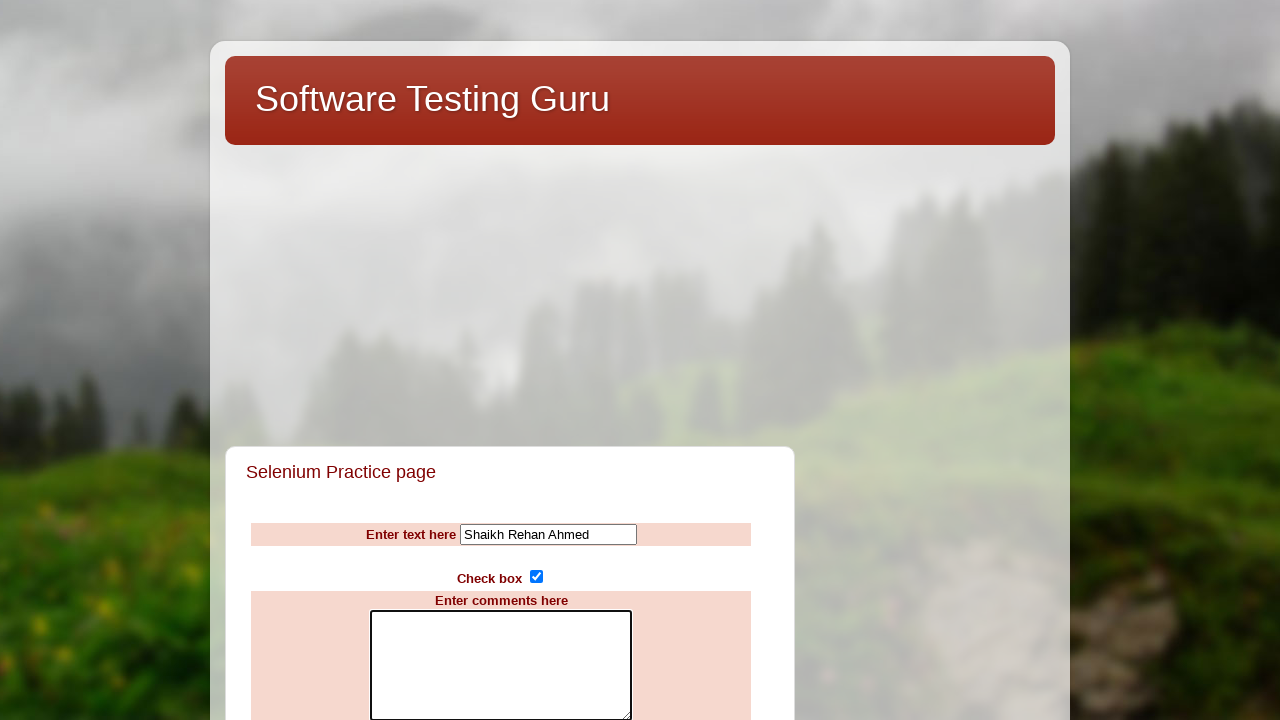

Pressed Ctrl+V to paste copied text into comments field
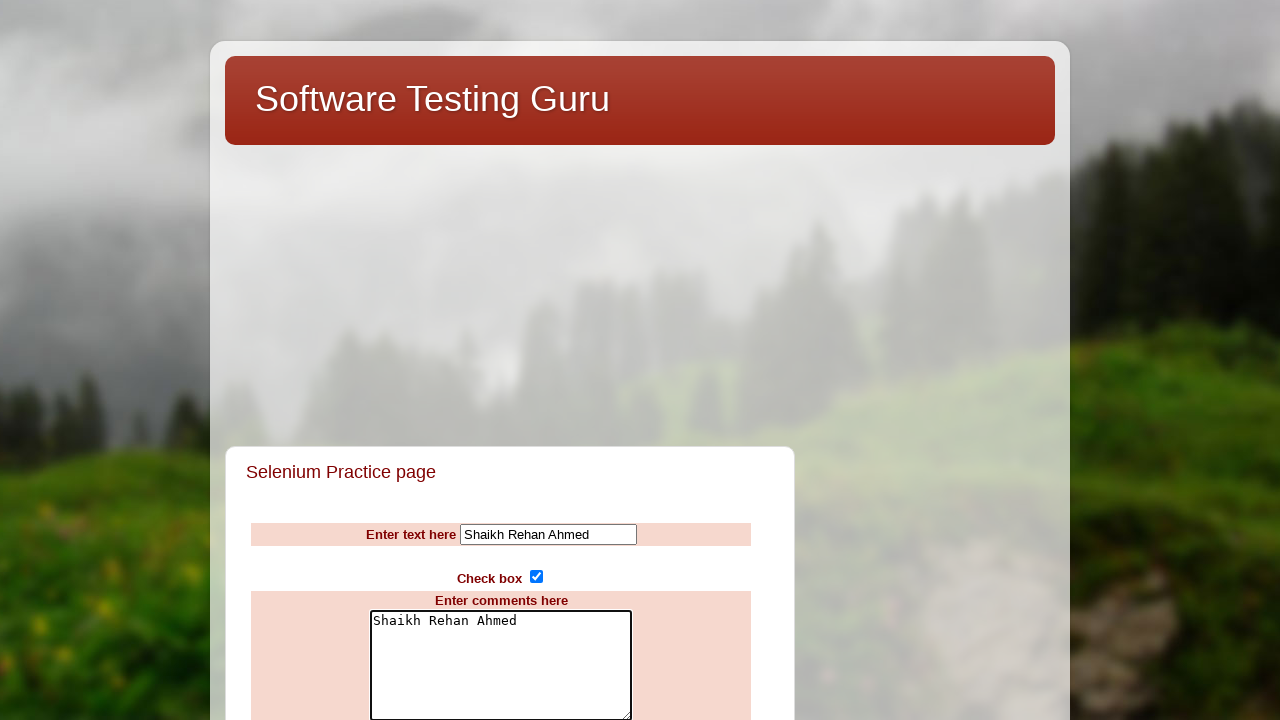

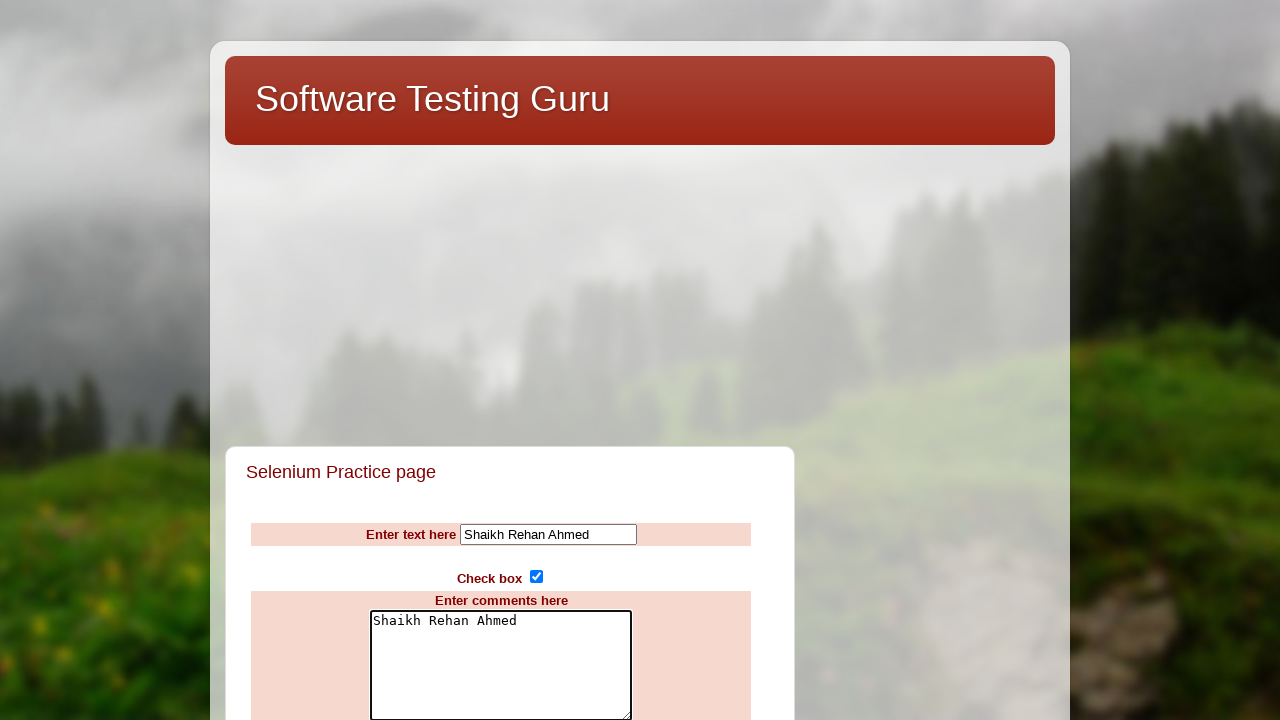